Tests the DSPortal application by opening the homepage and clicking the "Get Started" button to navigate to the main homepage.

Starting URL: https://dsportalapp.herokuapp.com/

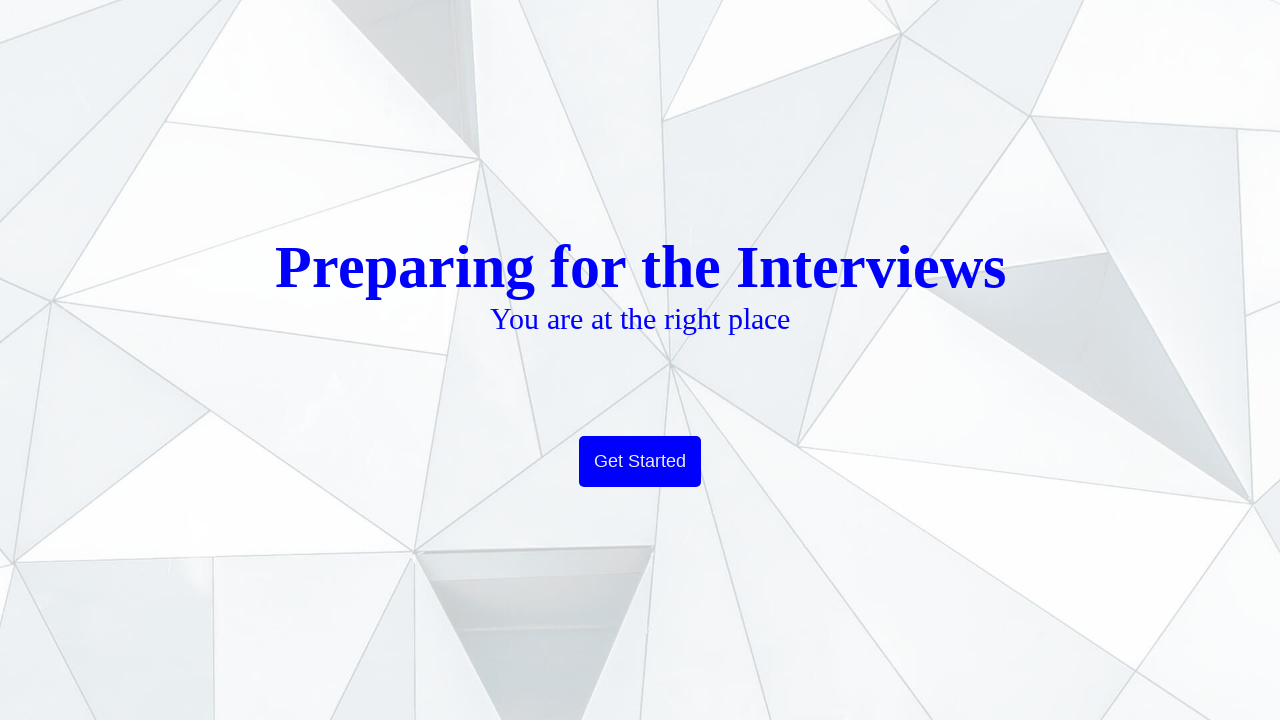

Waited for DSPortal homepage to load
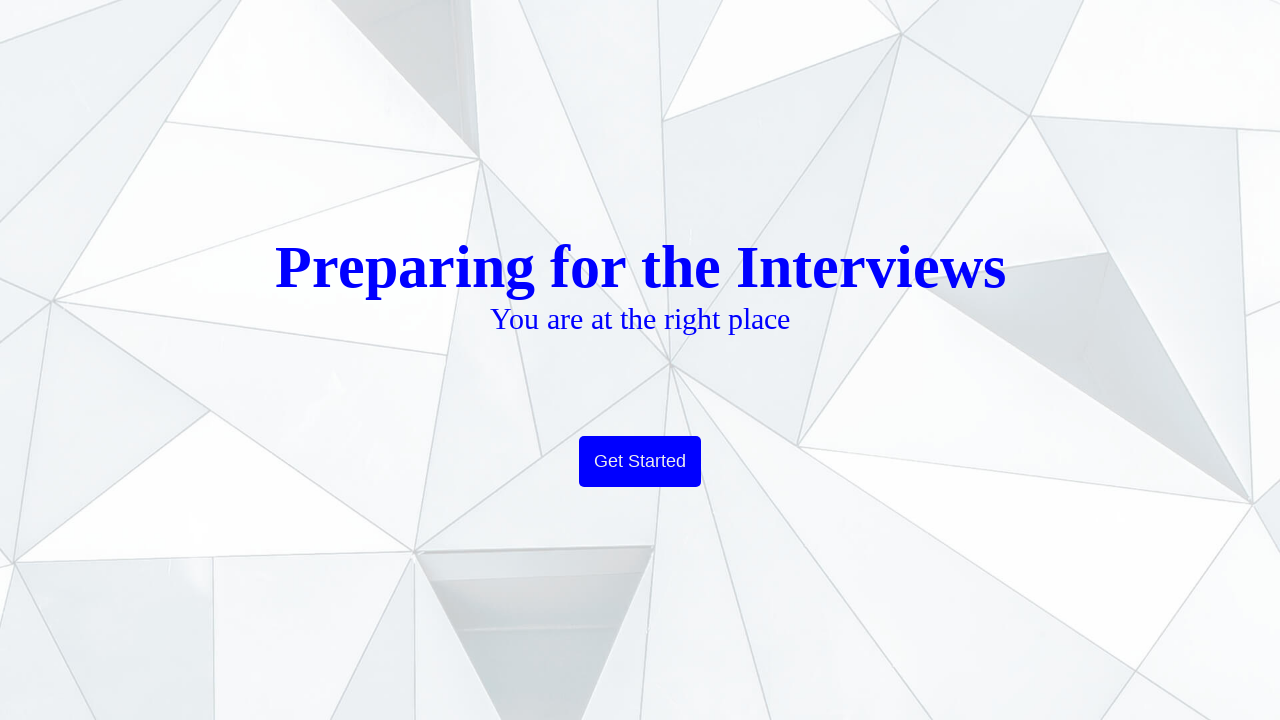

Clicked 'Get Started' button at (640, 462) on xpath=//button[text()='Get Started']
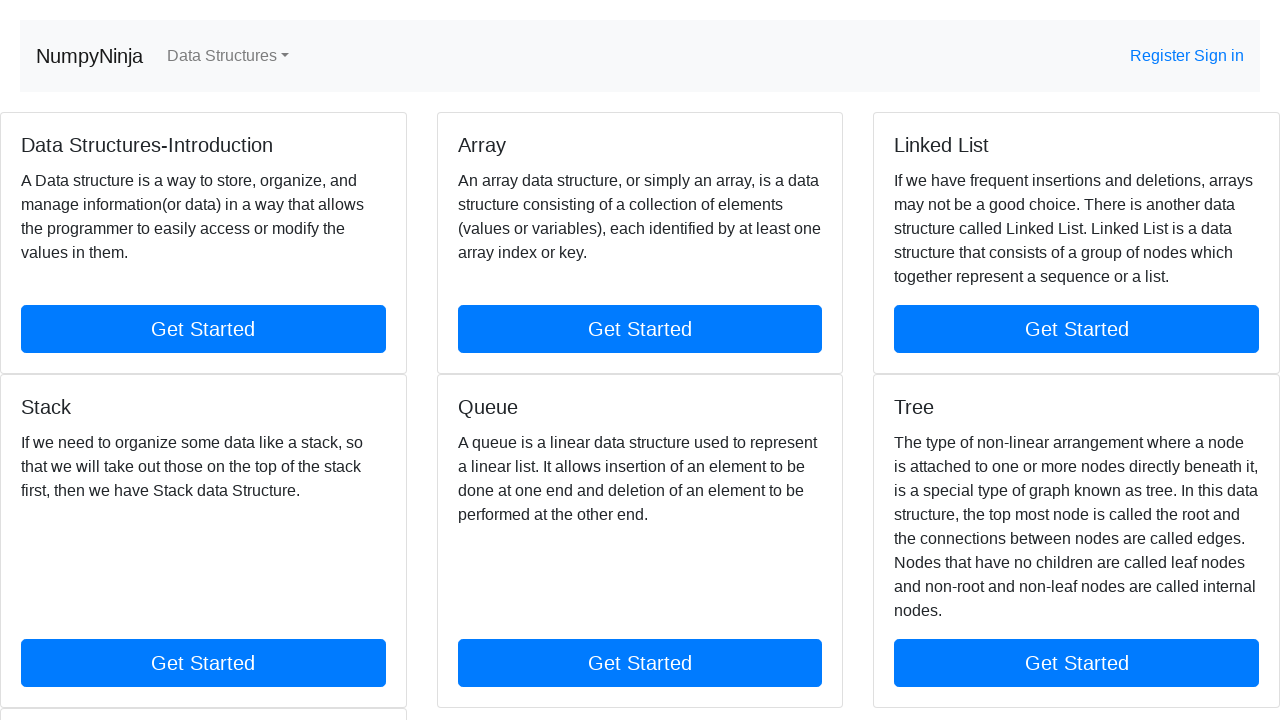

Waited for navigation to main homepage
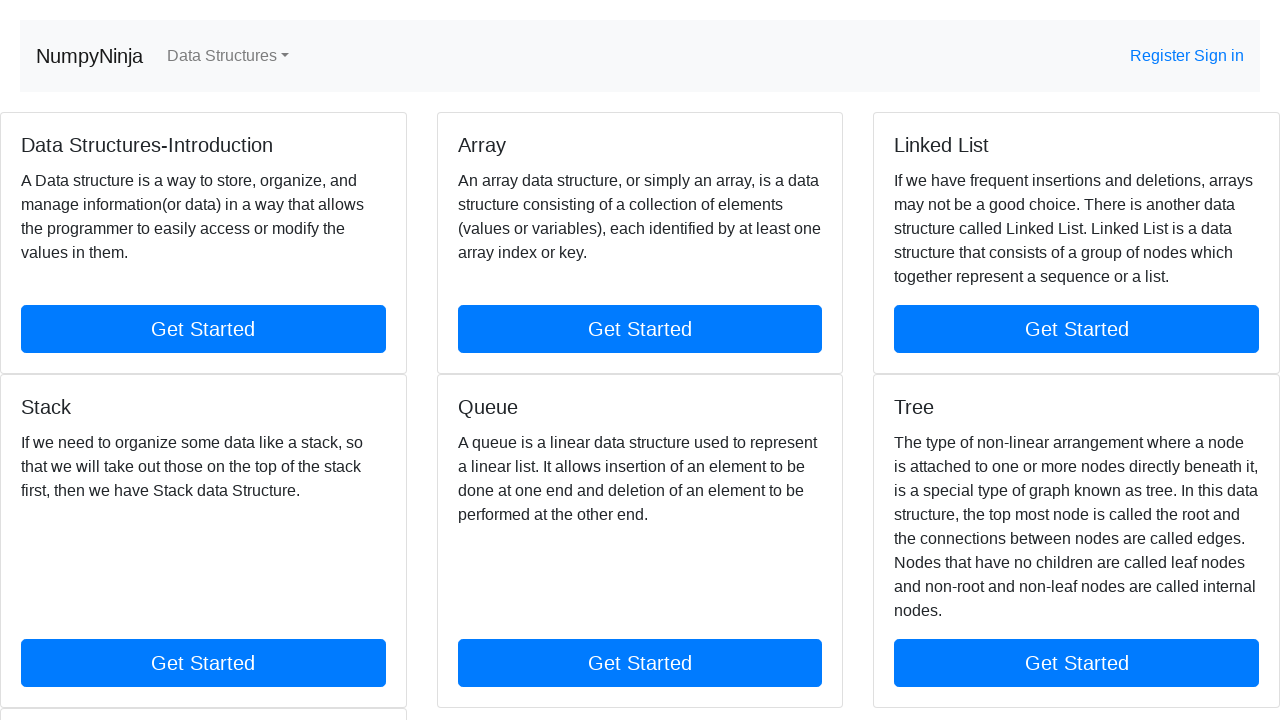

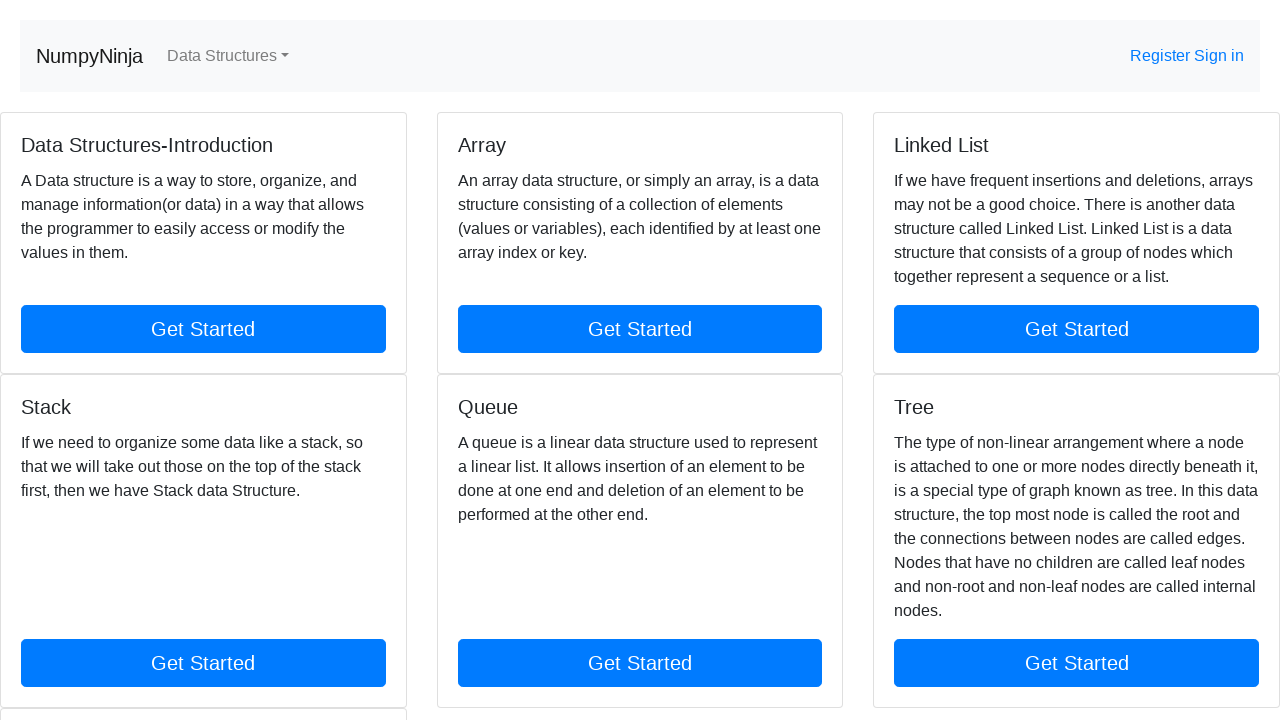